Tests clearing the complete state of all items by checking then unchecking the toggle all checkbox

Starting URL: https://demo.playwright.dev/todomvc

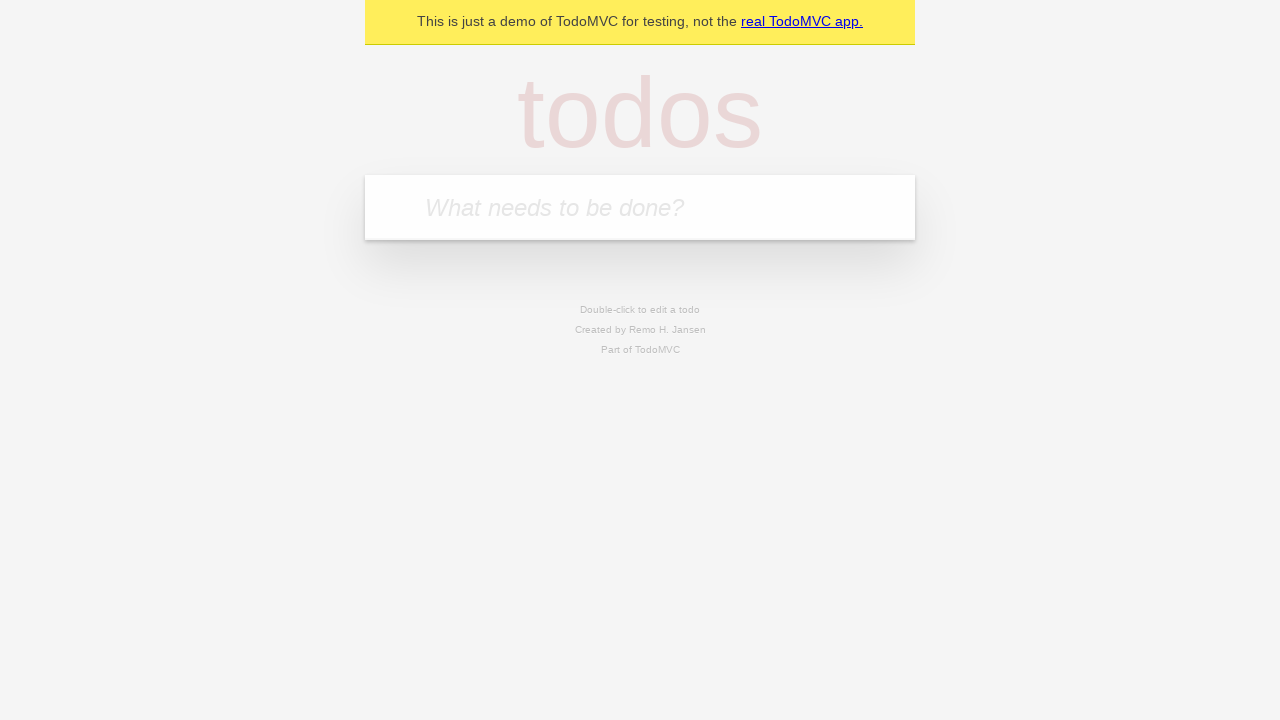

Filled todo input with 'buy some cheese' on internal:attr=[placeholder="What needs to be done?"i]
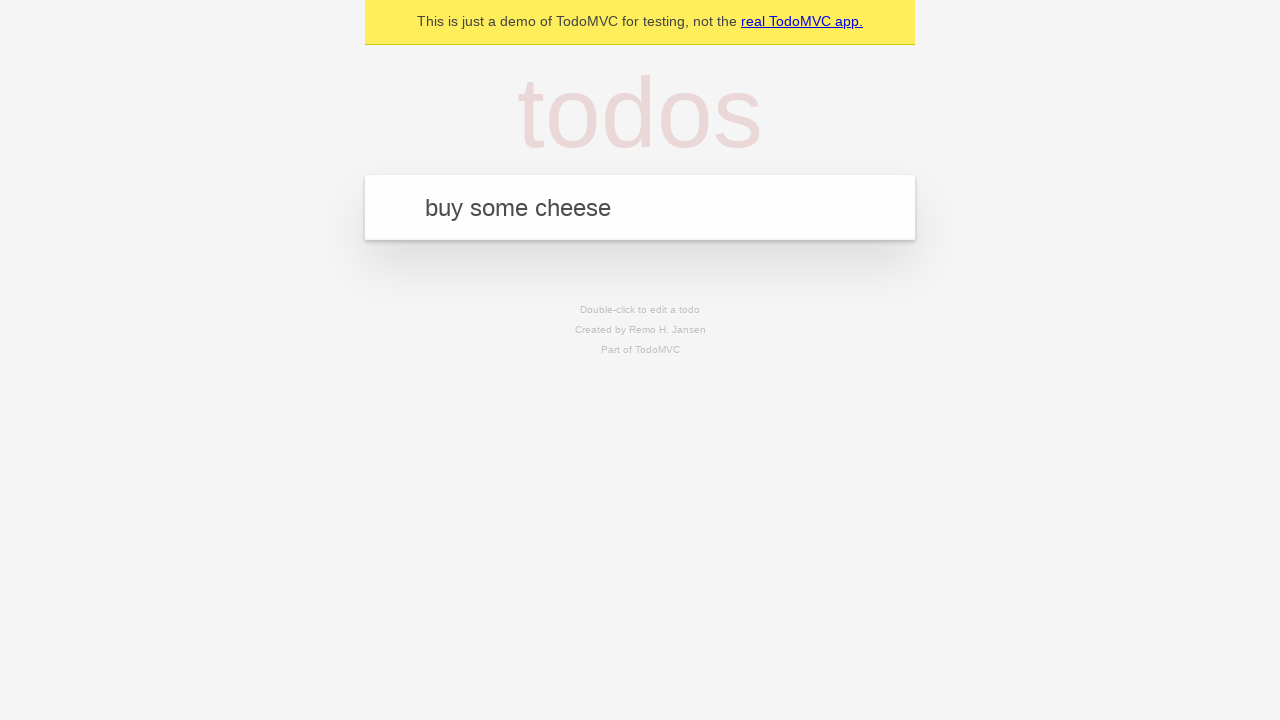

Pressed Enter to add first todo item on internal:attr=[placeholder="What needs to be done?"i]
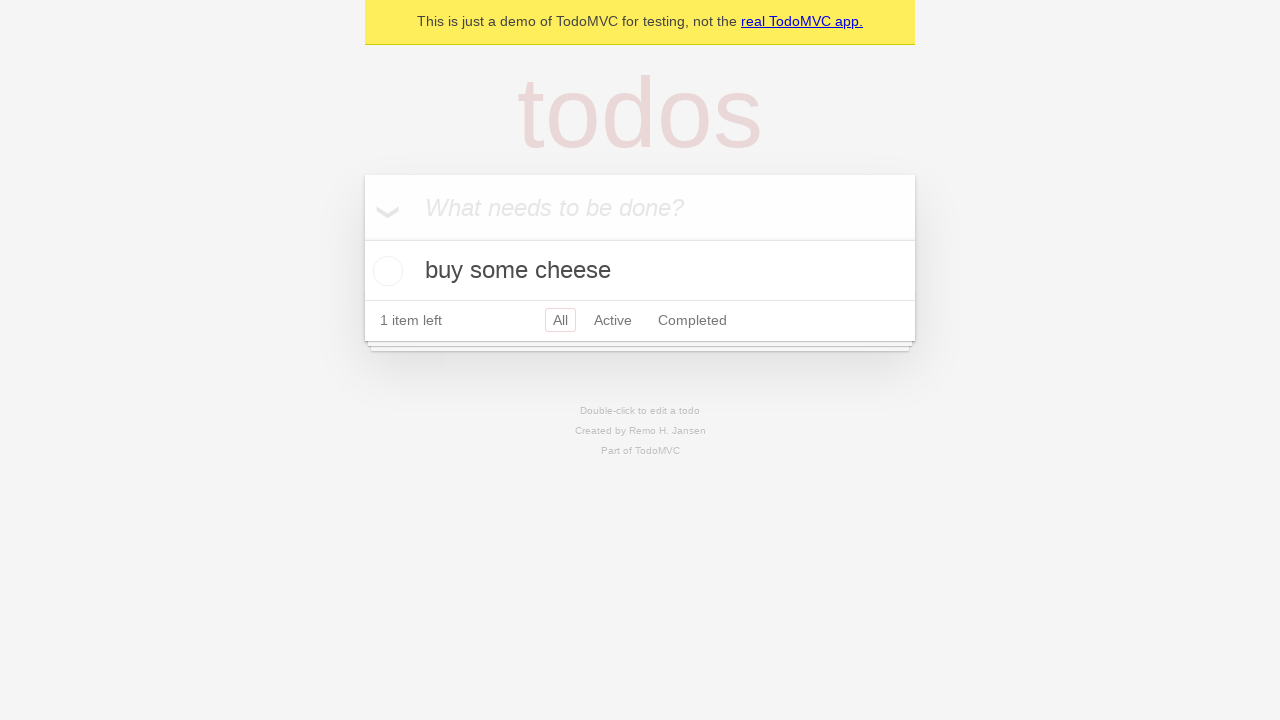

Filled todo input with 'feed the cat' on internal:attr=[placeholder="What needs to be done?"i]
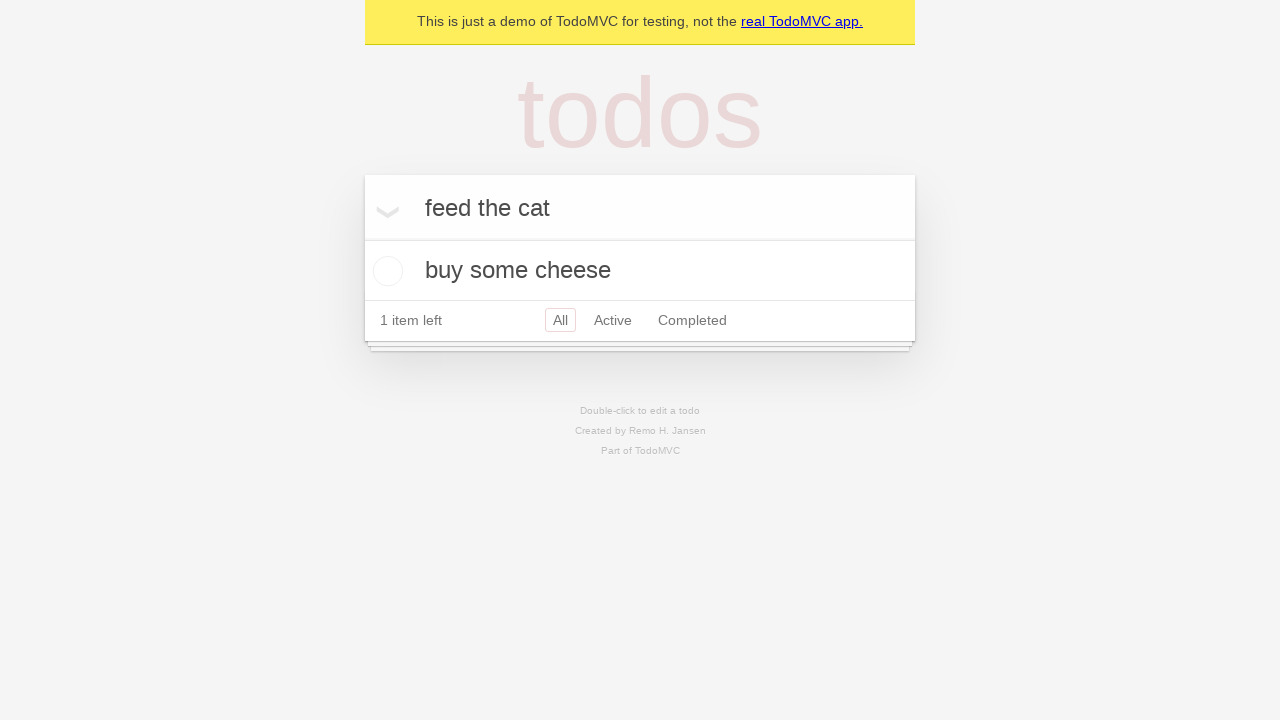

Pressed Enter to add second todo item on internal:attr=[placeholder="What needs to be done?"i]
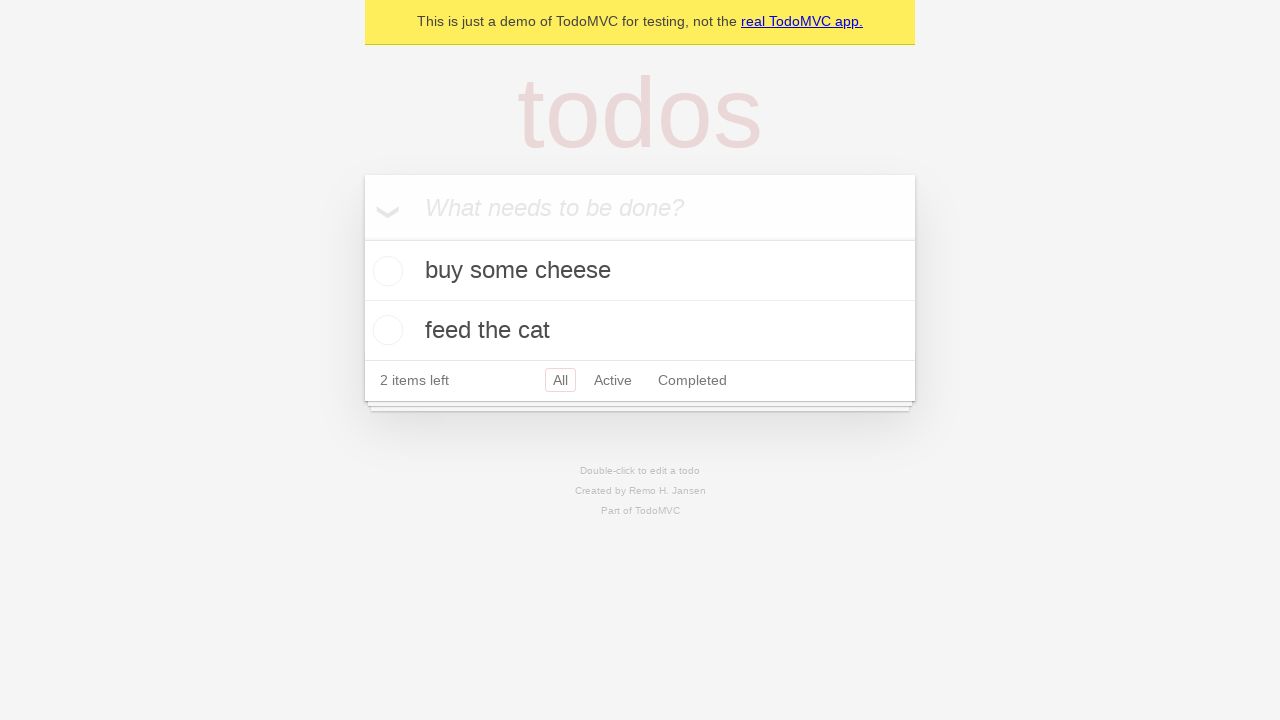

Filled todo input with 'book a doctors appointment' on internal:attr=[placeholder="What needs to be done?"i]
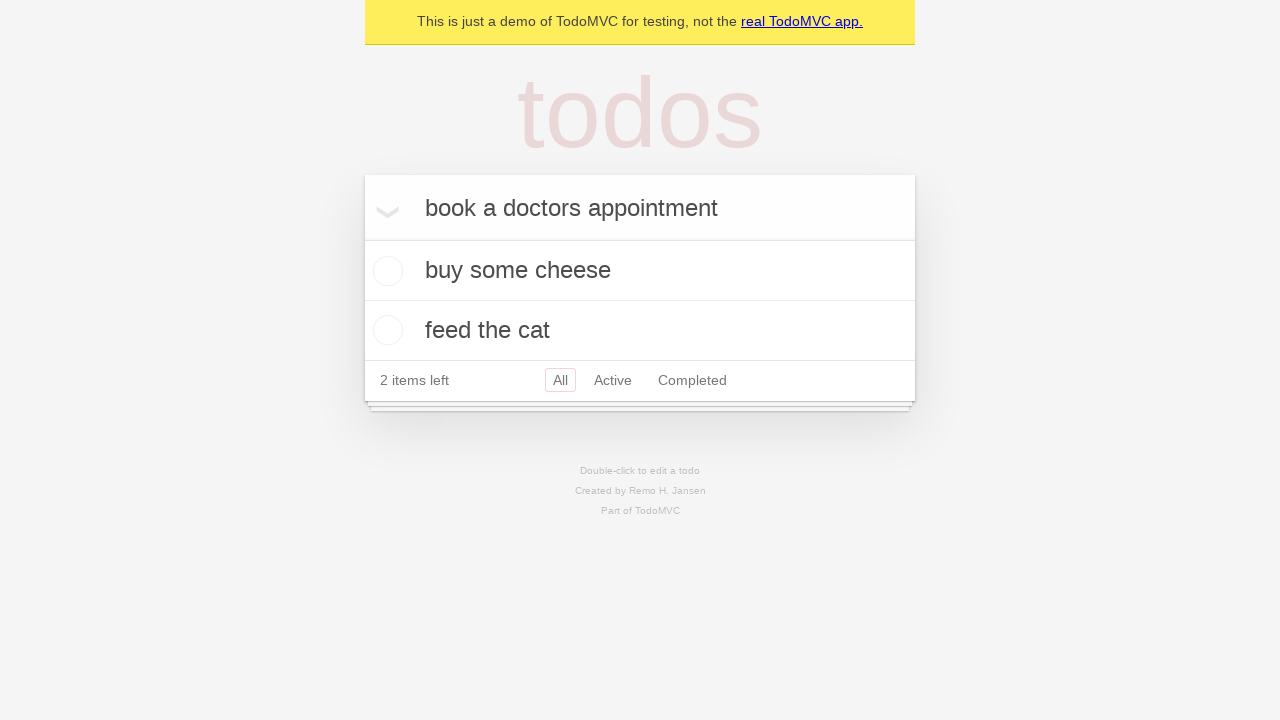

Pressed Enter to add third todo item on internal:attr=[placeholder="What needs to be done?"i]
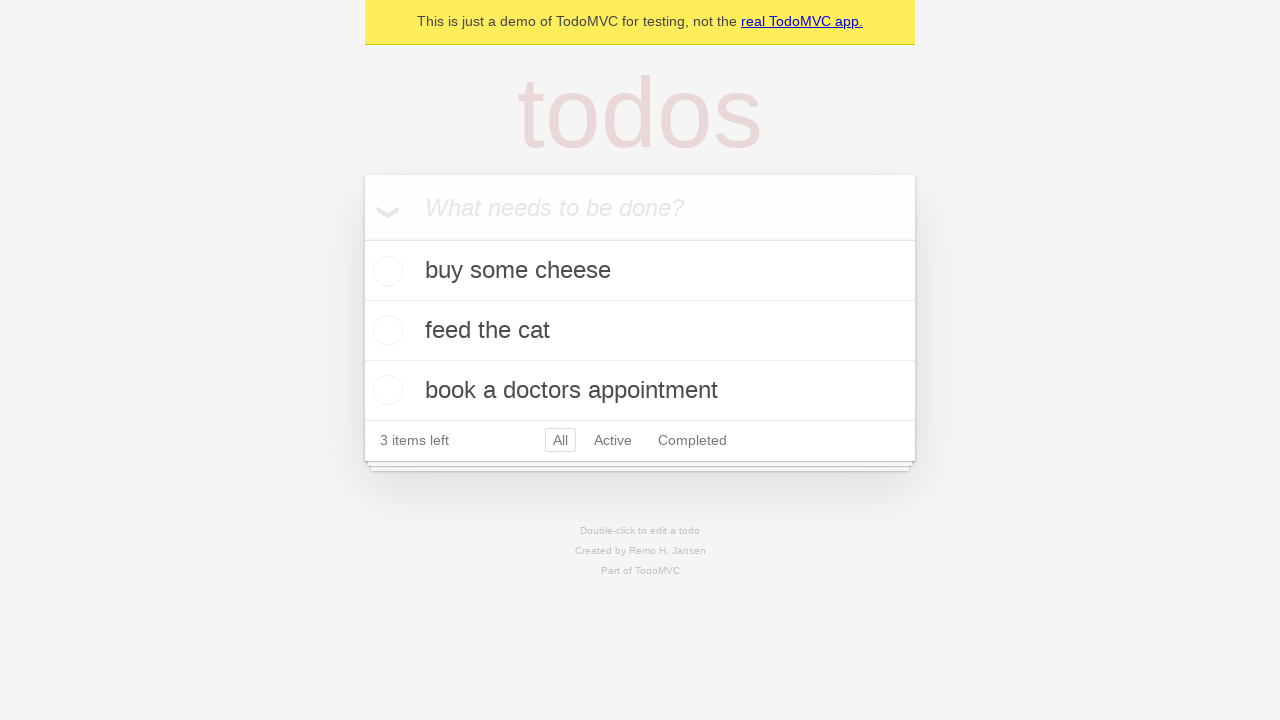

Checked the 'Mark all as complete' toggle to complete all items at (362, 238) on internal:label="Mark all as complete"i
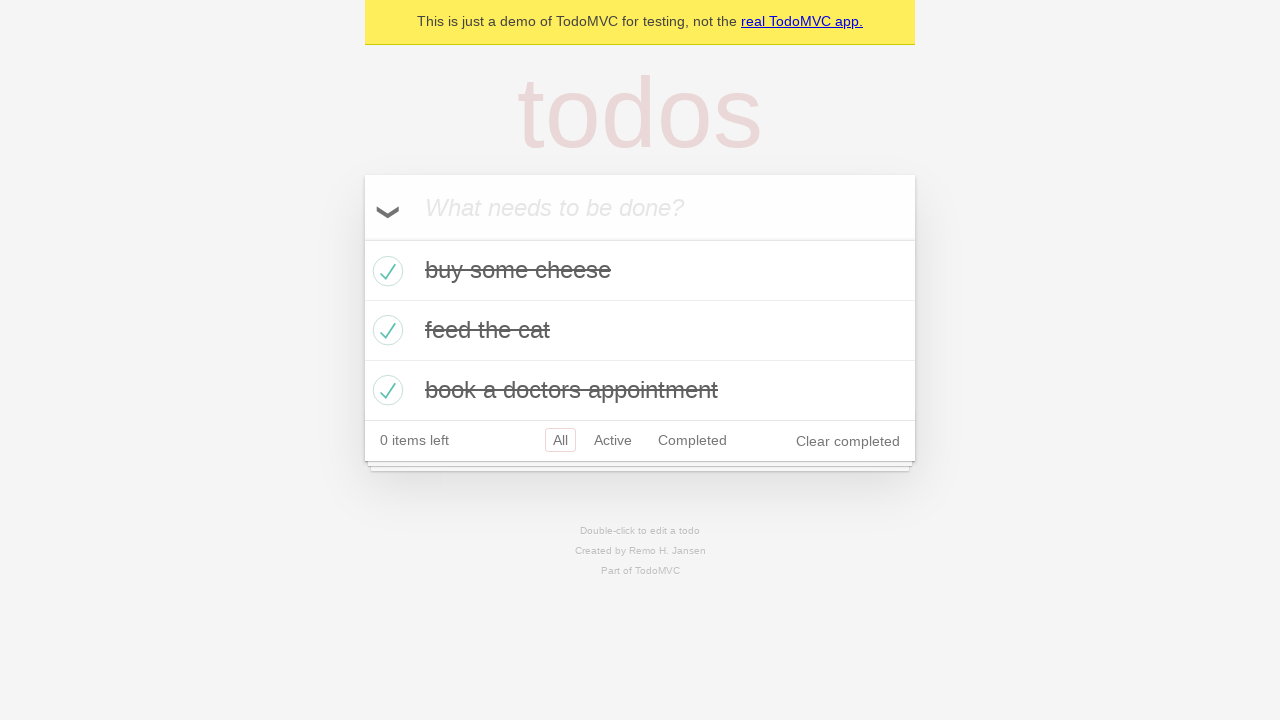

Unchecked the 'Mark all as complete' toggle to clear complete state of all items at (362, 238) on internal:label="Mark all as complete"i
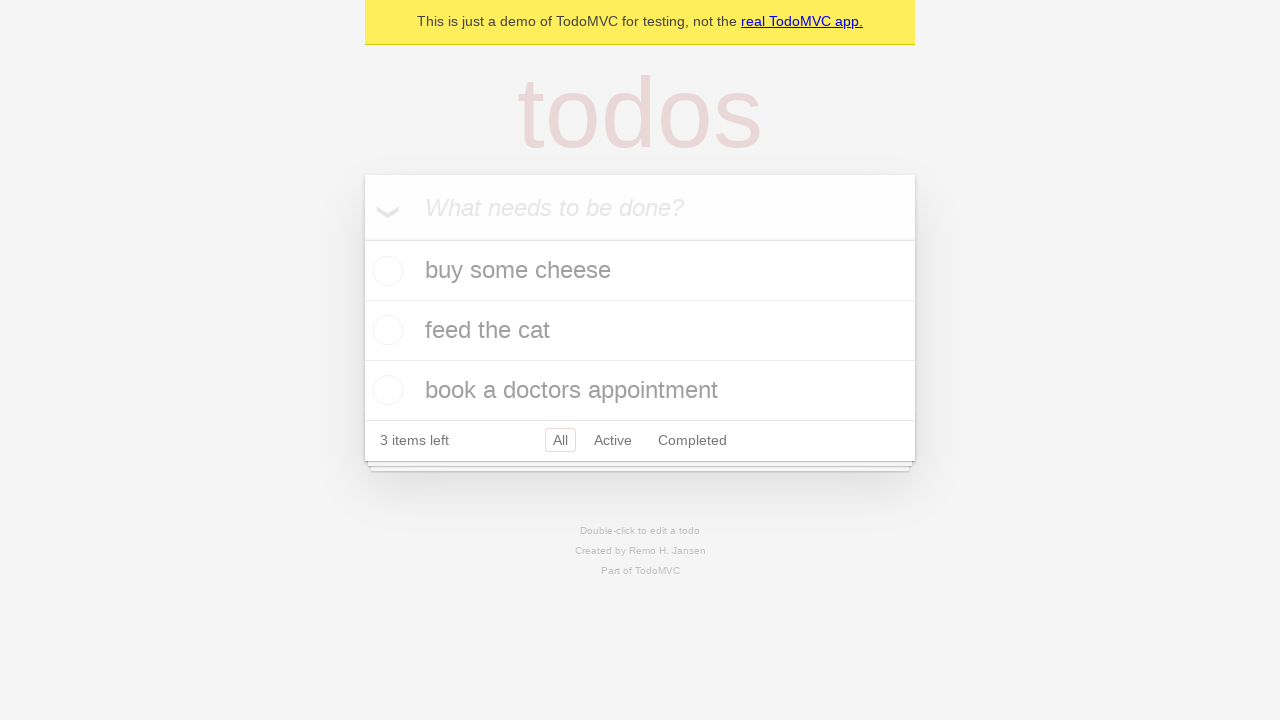

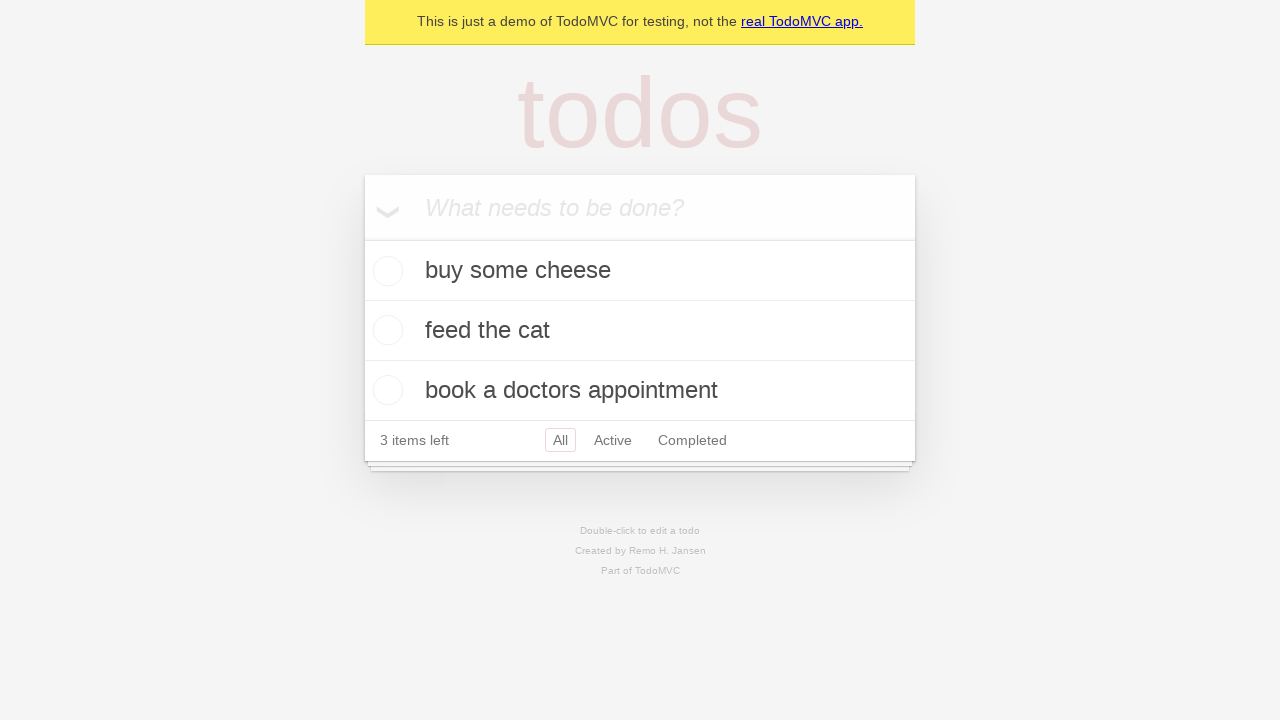